Tests AJAX loading functionality by clicking a button and waiting for dynamically loaded content to appear

Starting URL: http://uitestingplayground.com/ajax

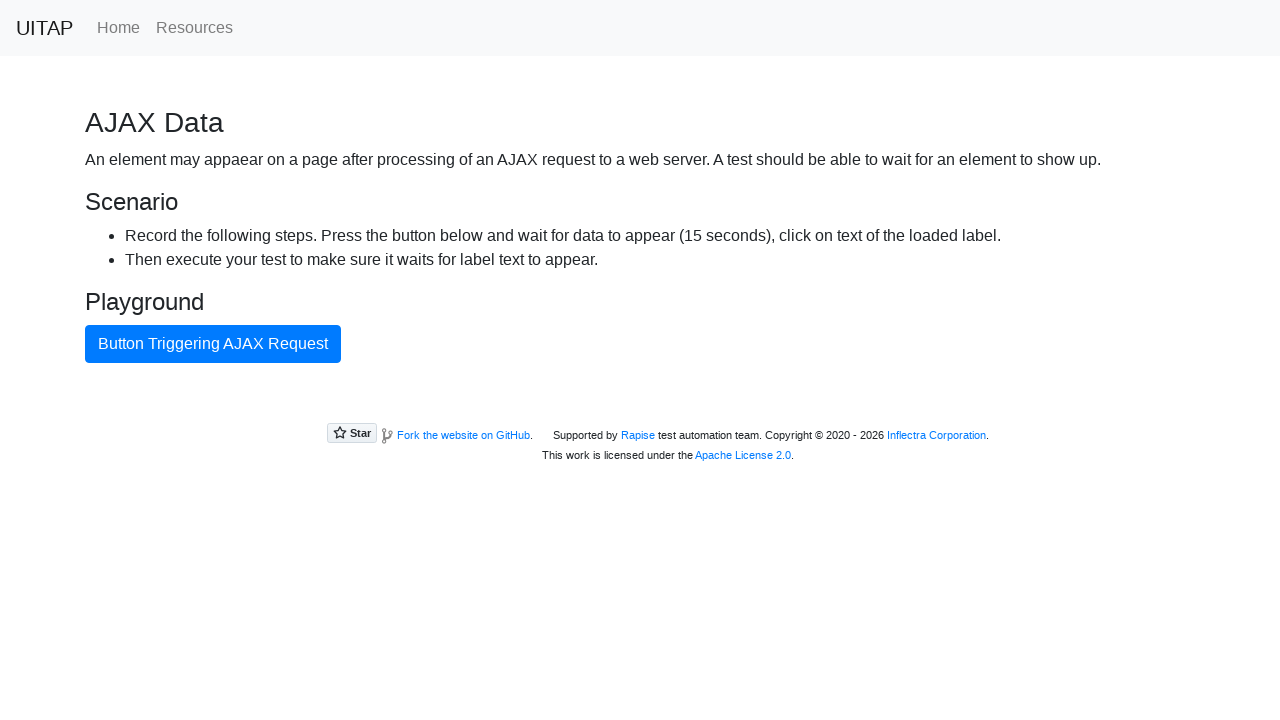

Clicked AJAX button to trigger dynamic content loading at (213, 344) on #ajaxButton
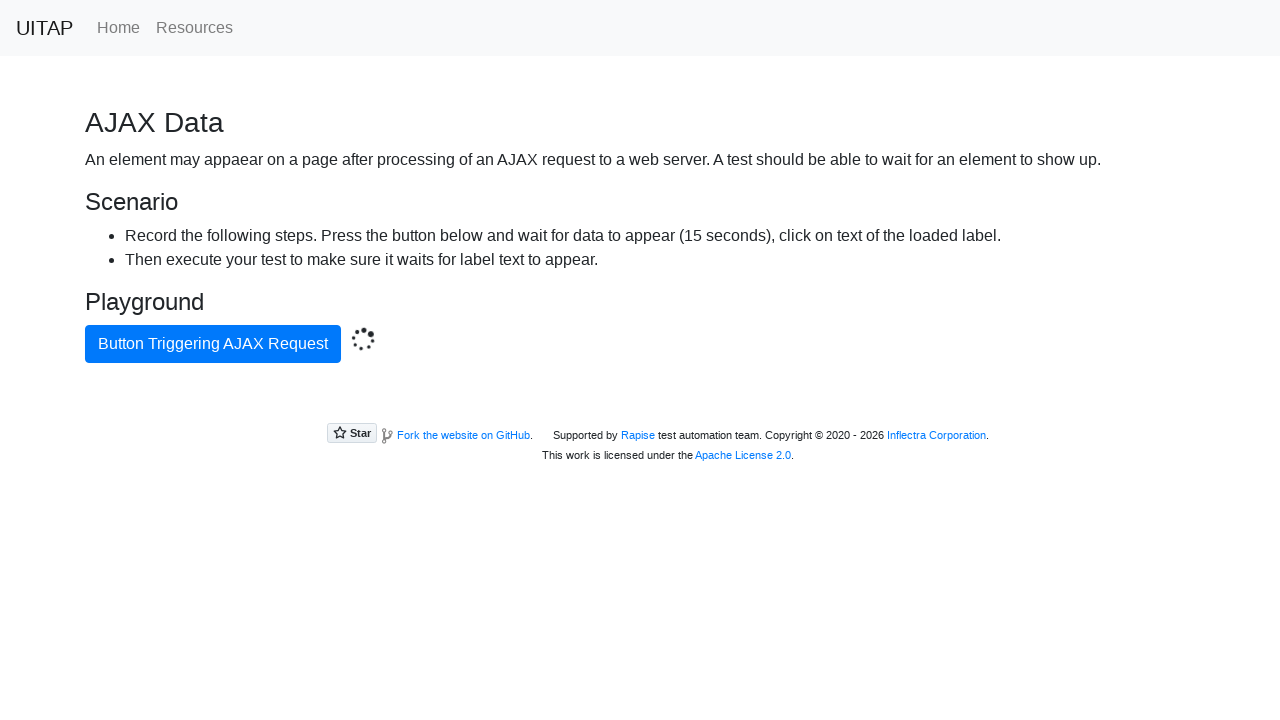

Dynamically loaded AJAX content appeared with expected text
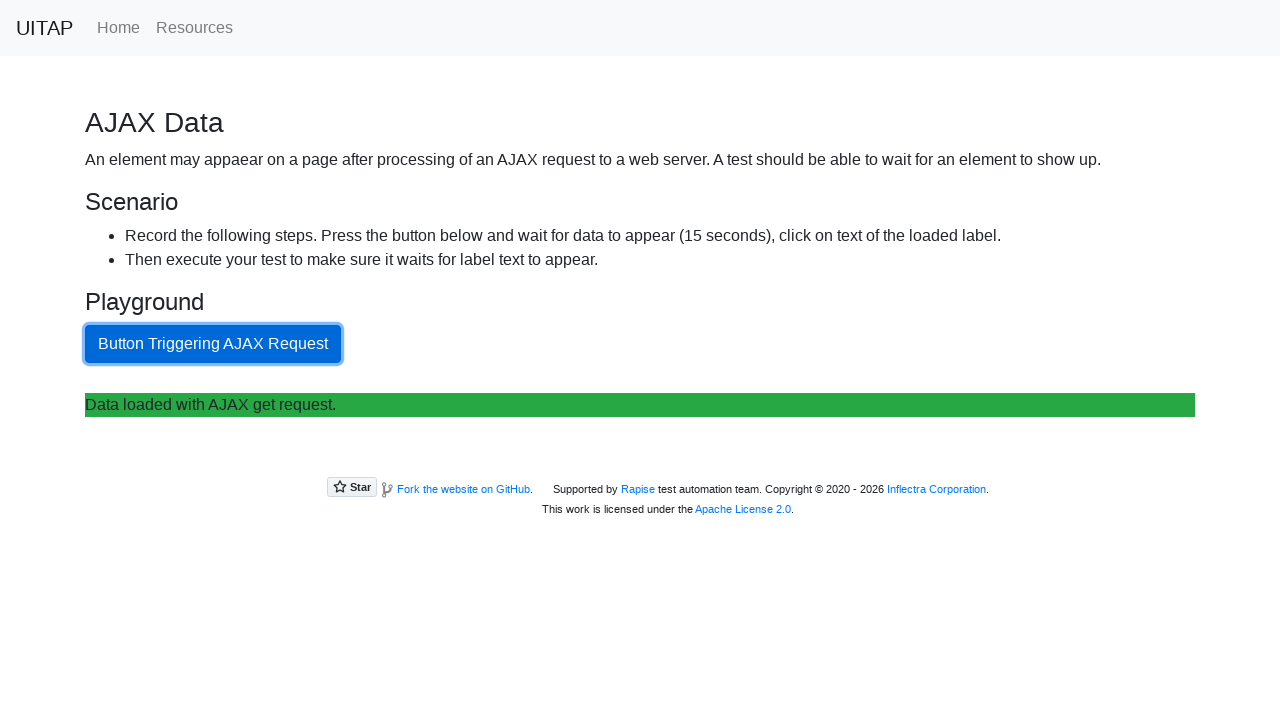

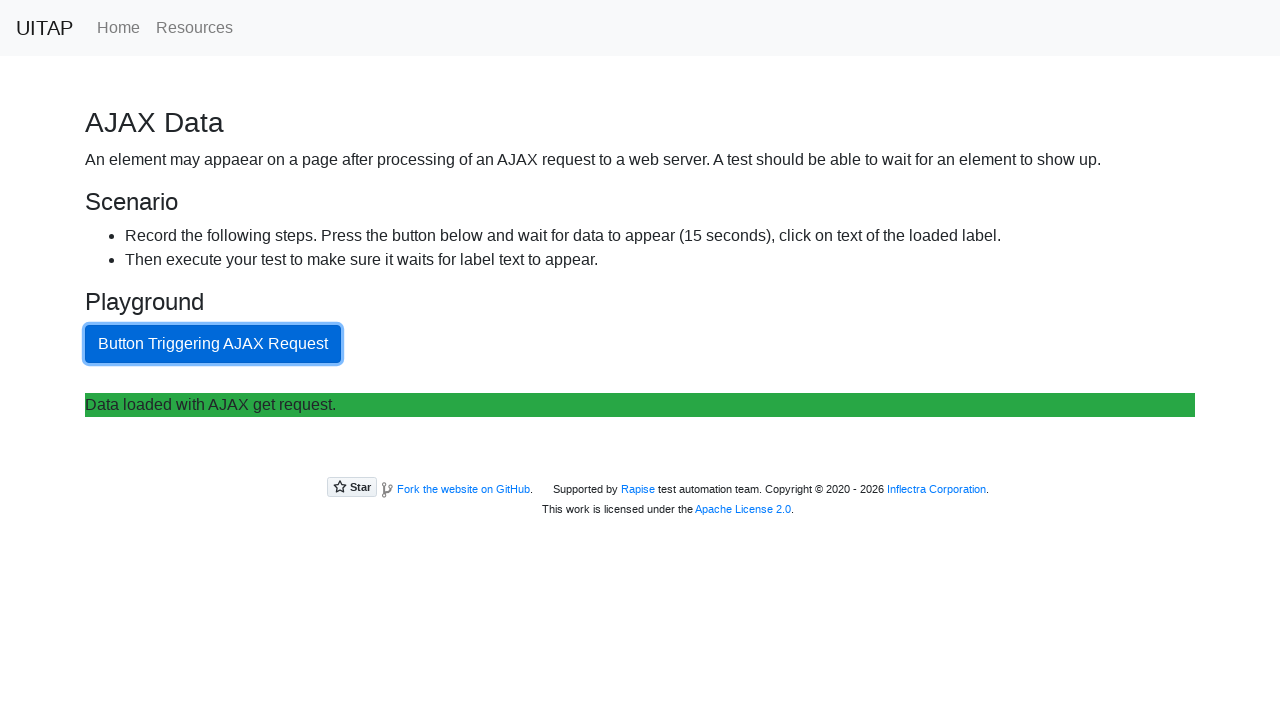